Tests YouTube search functionality by searching for "Javascript by testers talk" and waiting for results

Starting URL: https://www.youtube.com/

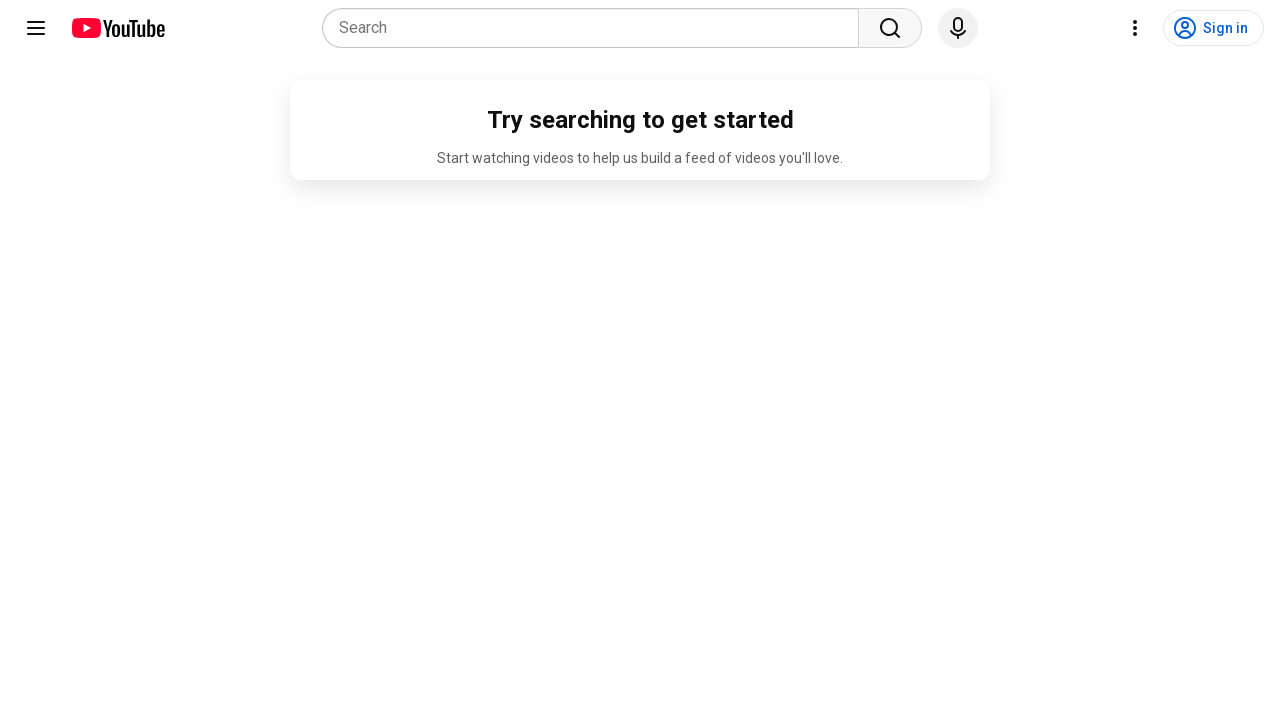

Clicked on YouTube search placeholder at (596, 28) on internal:attr=[placeholder="Search"i]
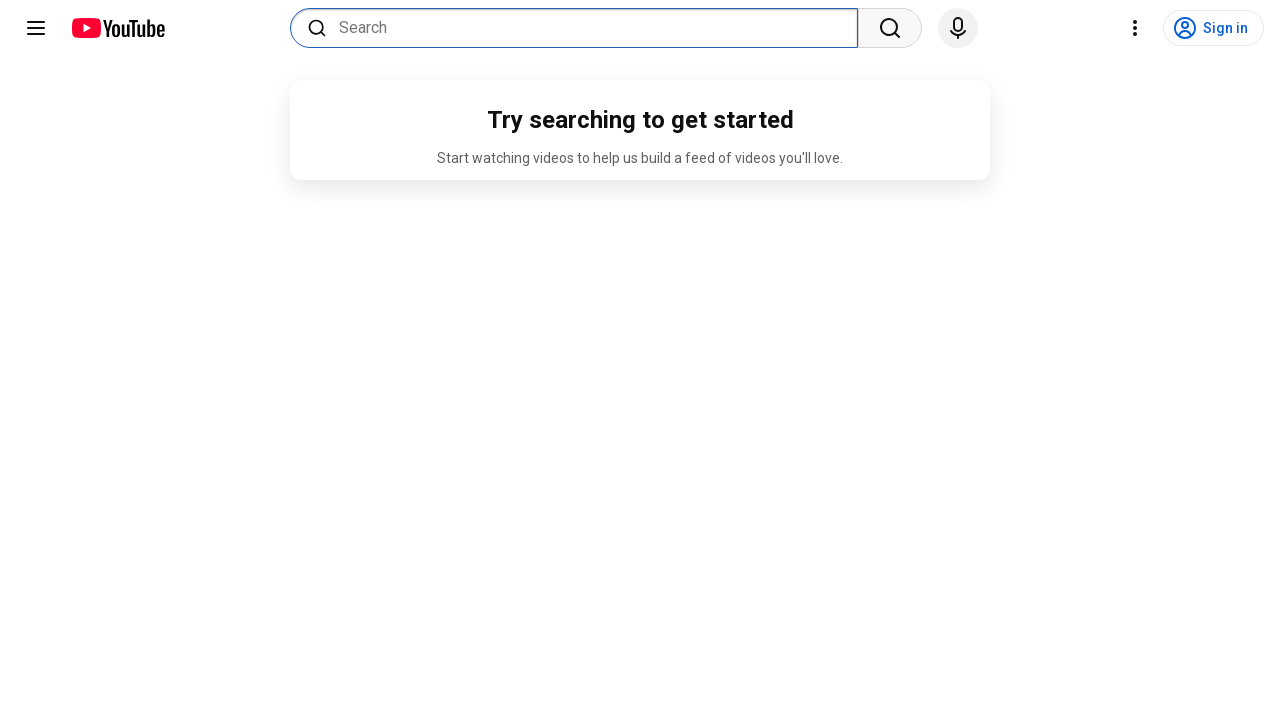

Filled search box with 'Javascript by testers talk' on internal:attr=[placeholder="Search"i]
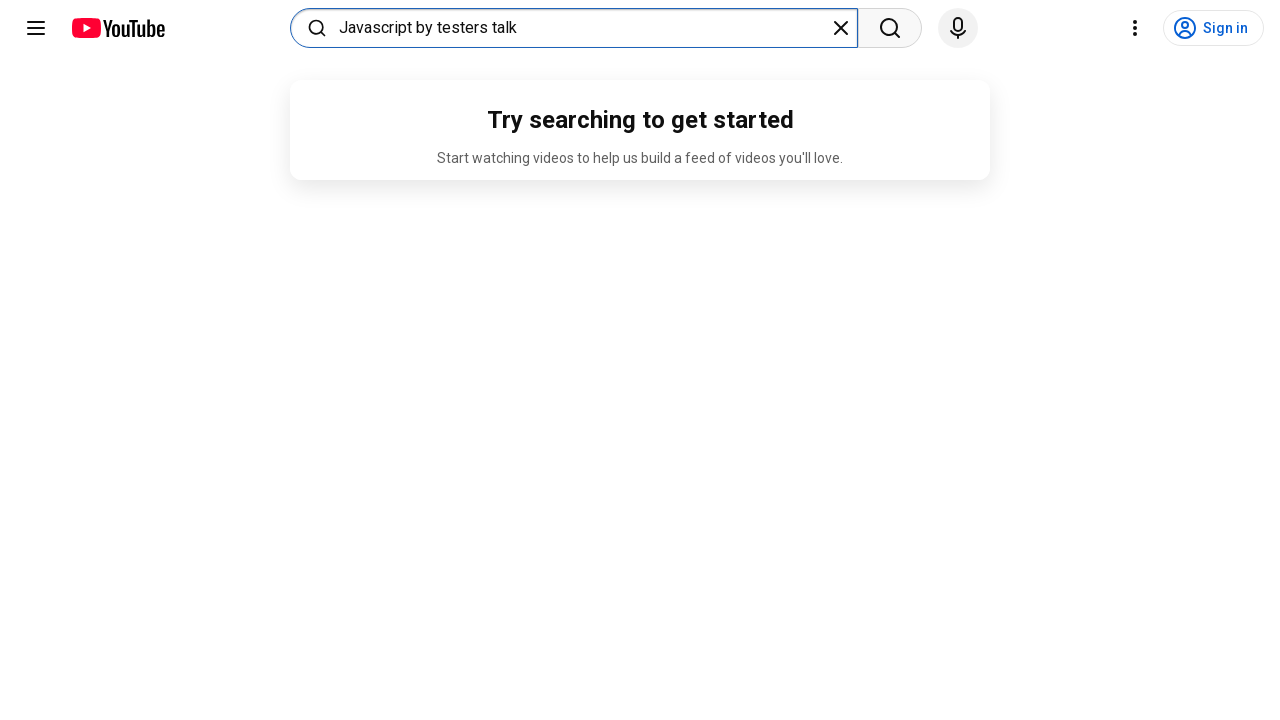

Pressed Enter to search for 'Javascript by testers talk' on internal:attr=[placeholder="Search"i]
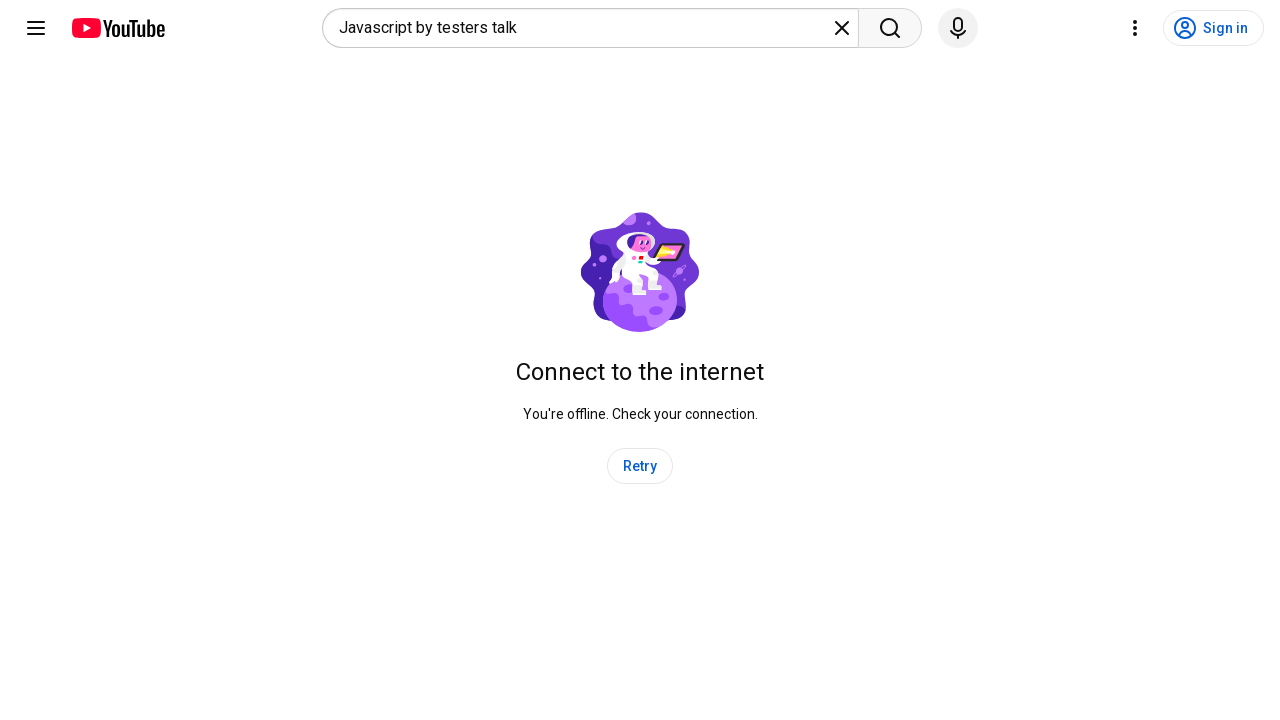

Waited 5 seconds for search results to load
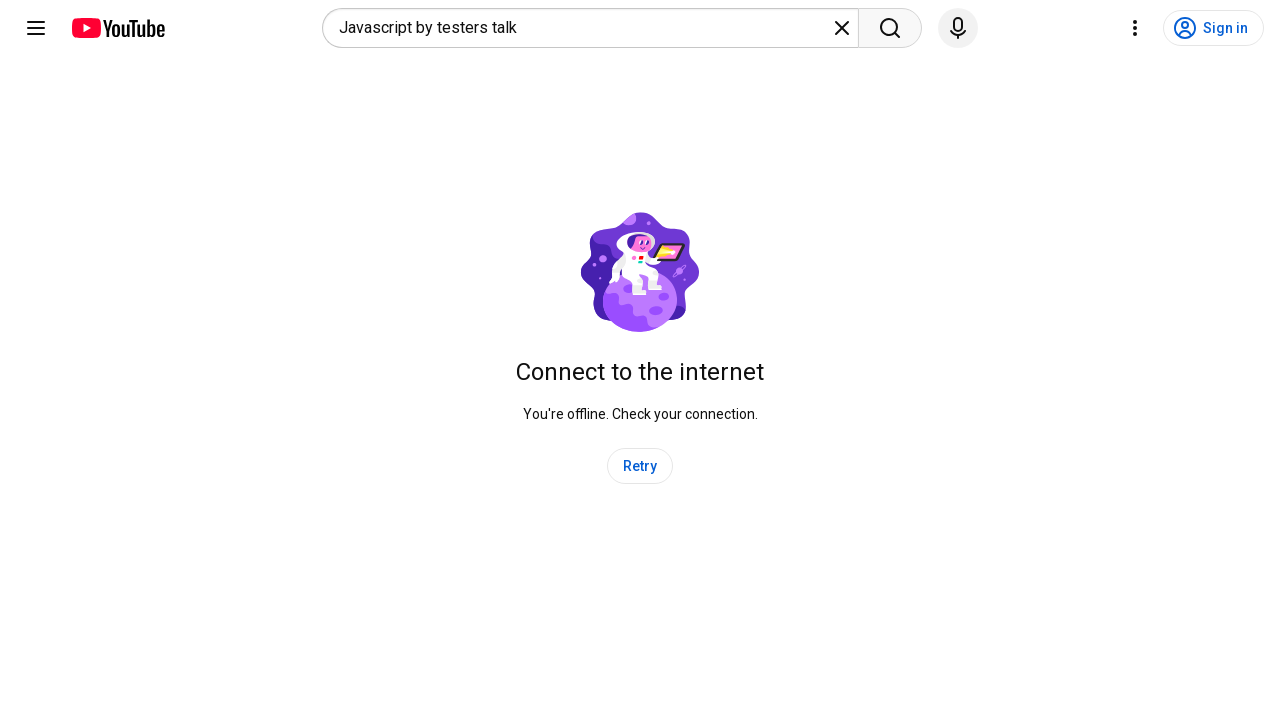

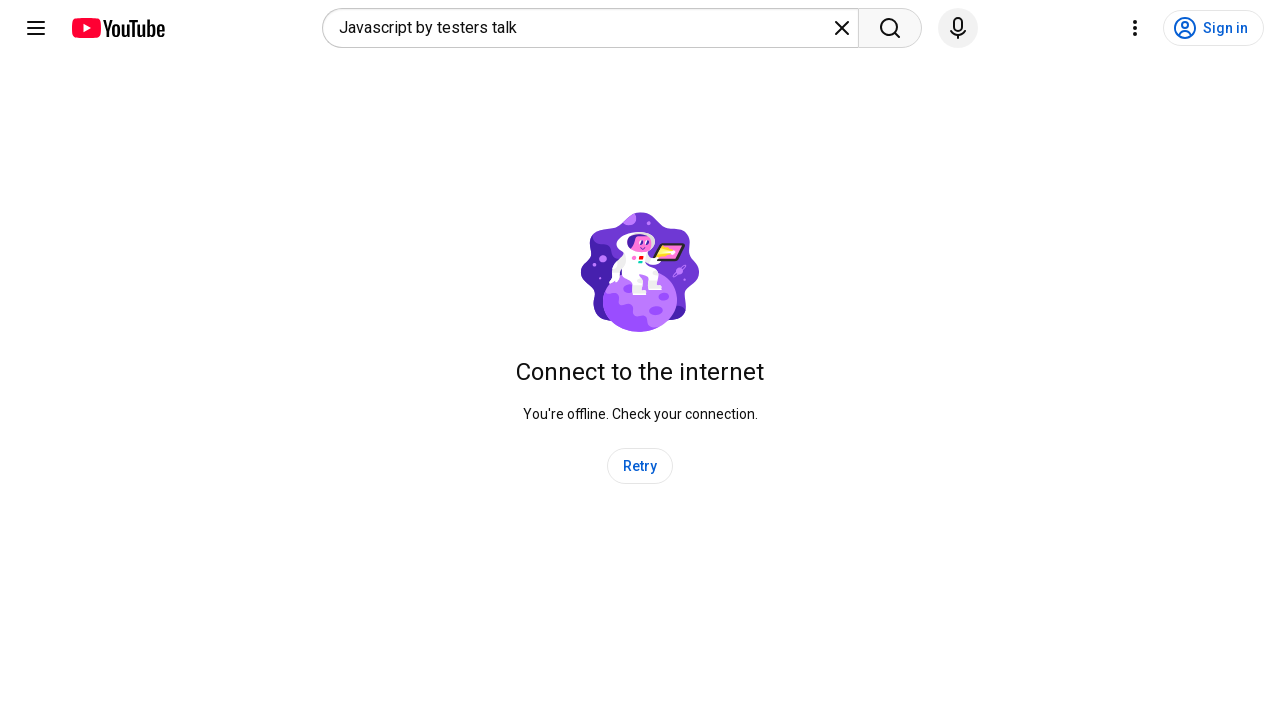